Navigates to Kakao Shopping Live calendar and clicks through different date elements to verify navigation works

Starting URL: https://shoppinglive.kakao.com/calendar

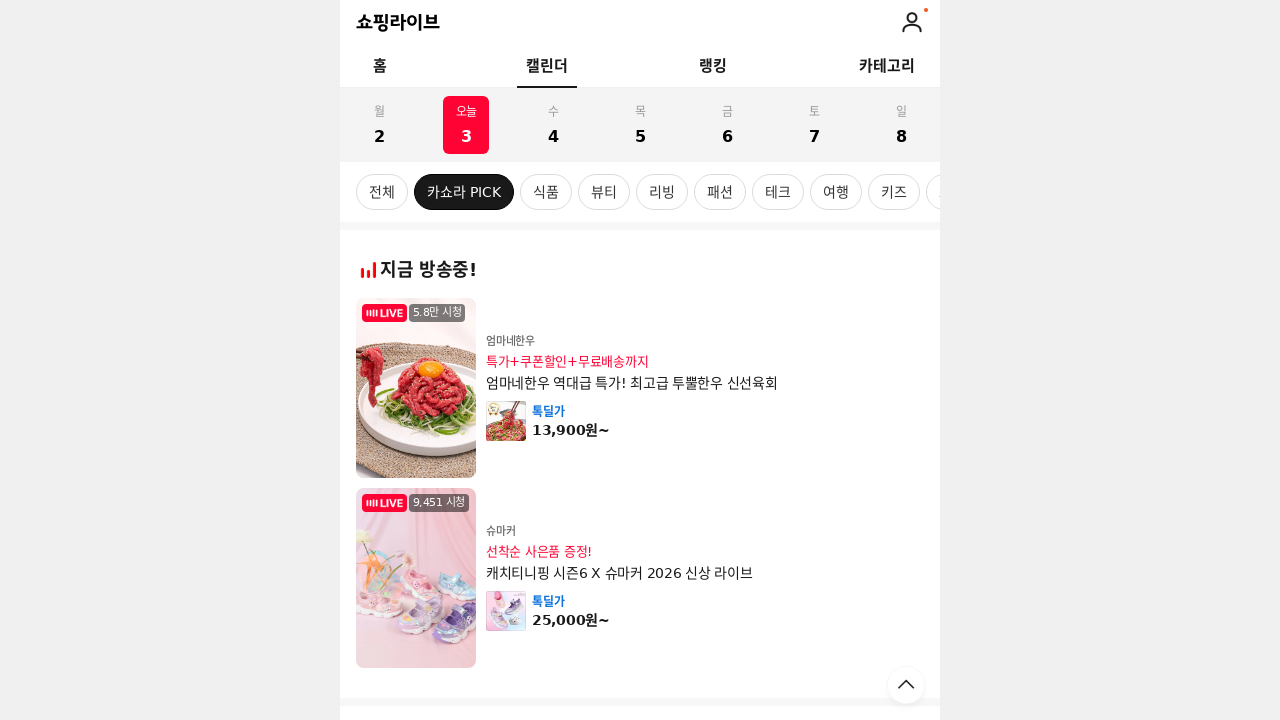

Waited for calendar date list to load
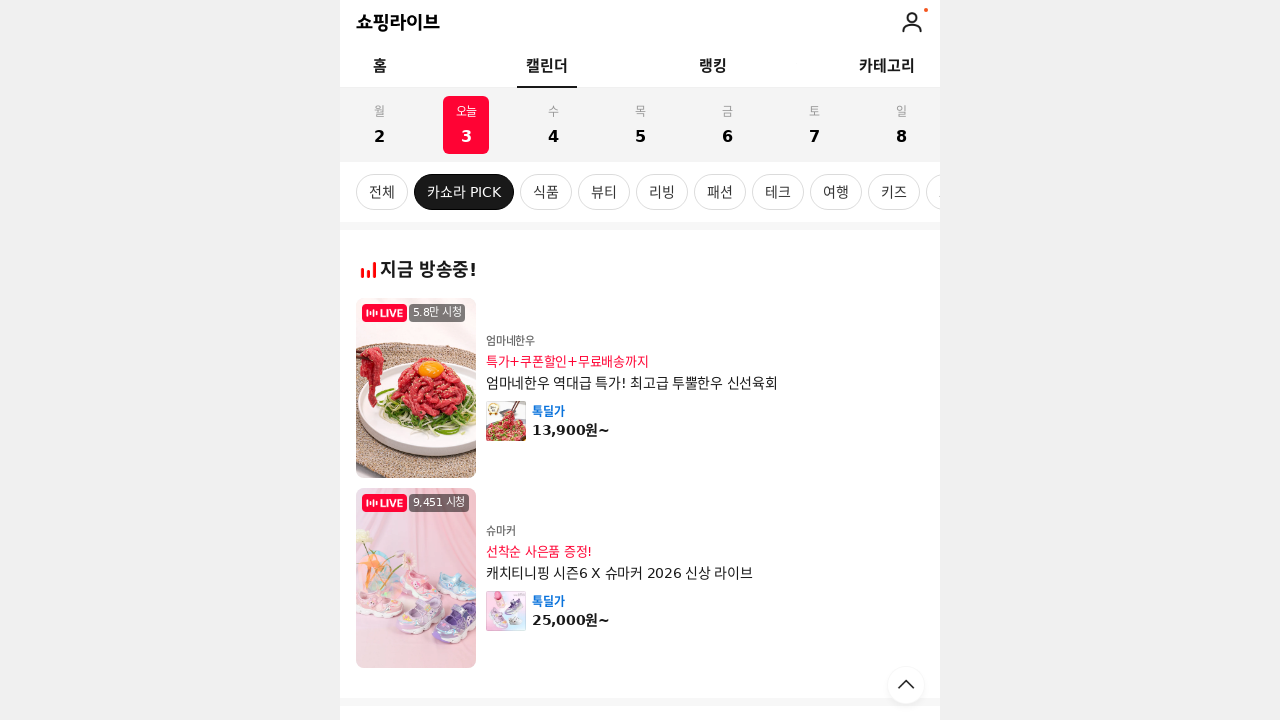

Located all date elements in calendar
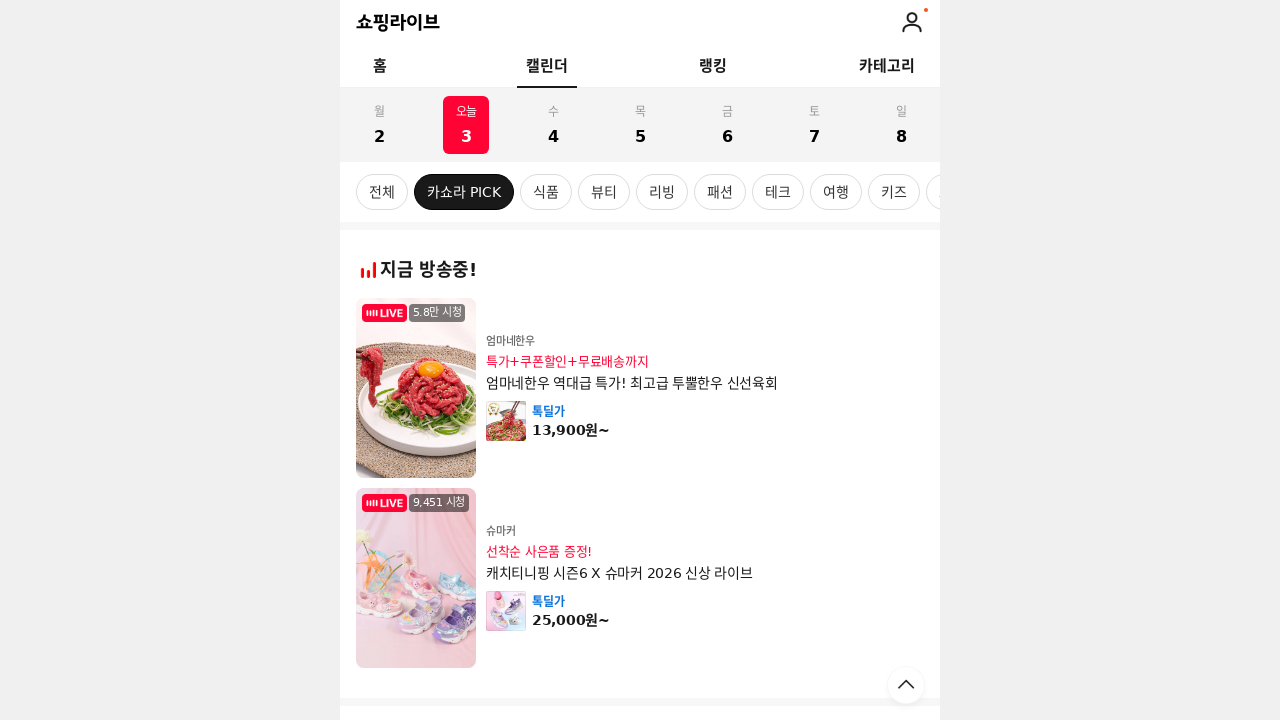

Found 7 date elements in calendar
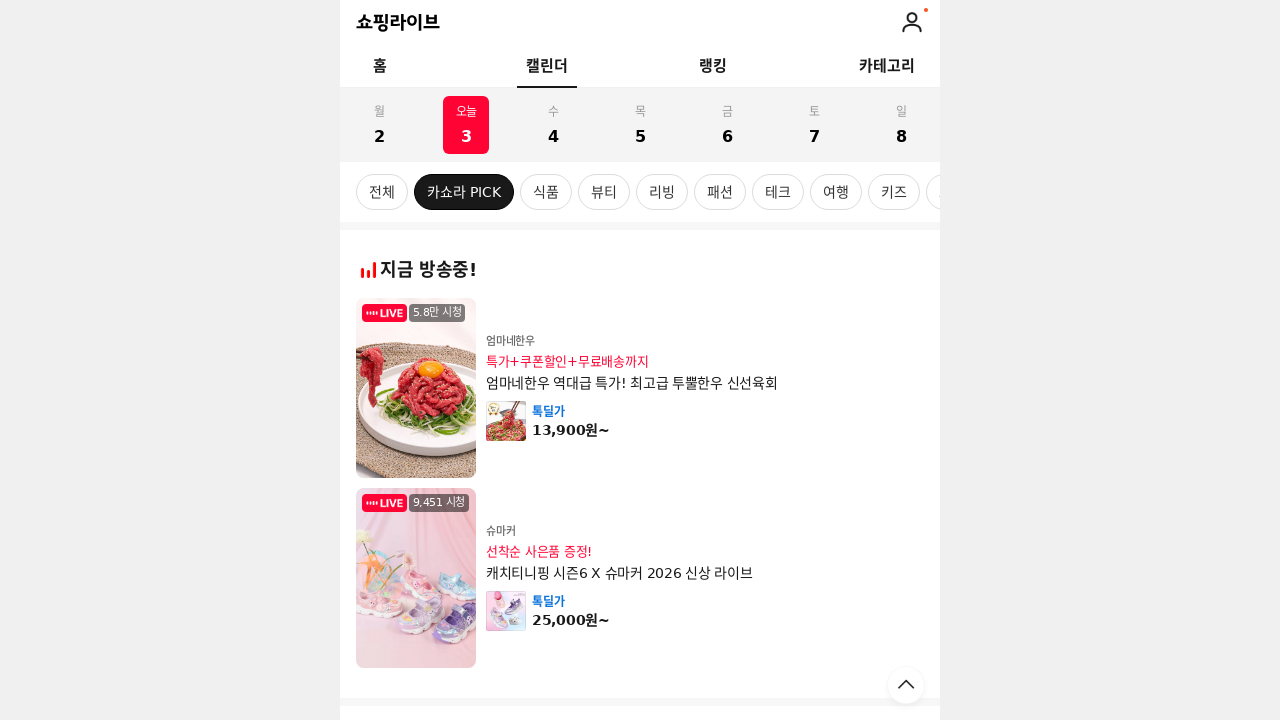

Clicked on date element 1 of 3 at (379, 125) on ol.list_livecalendar li a.link_day >> nth=0
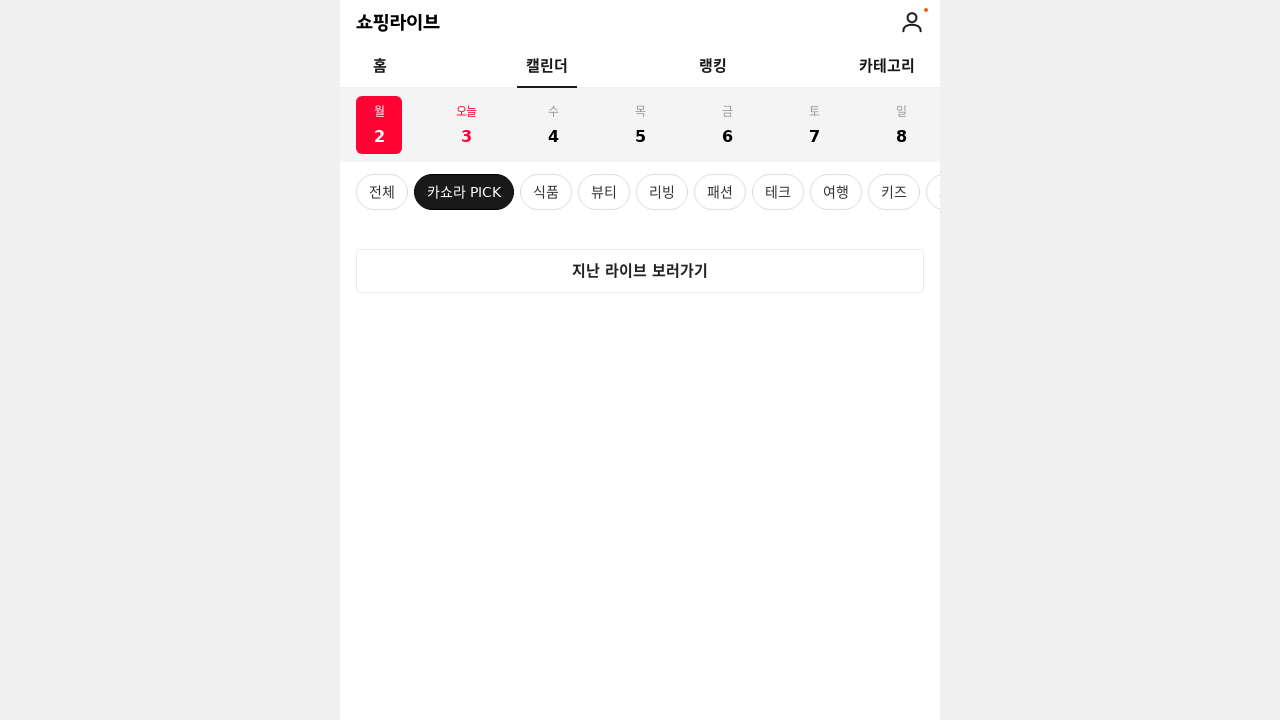

Waited for content to update after date click
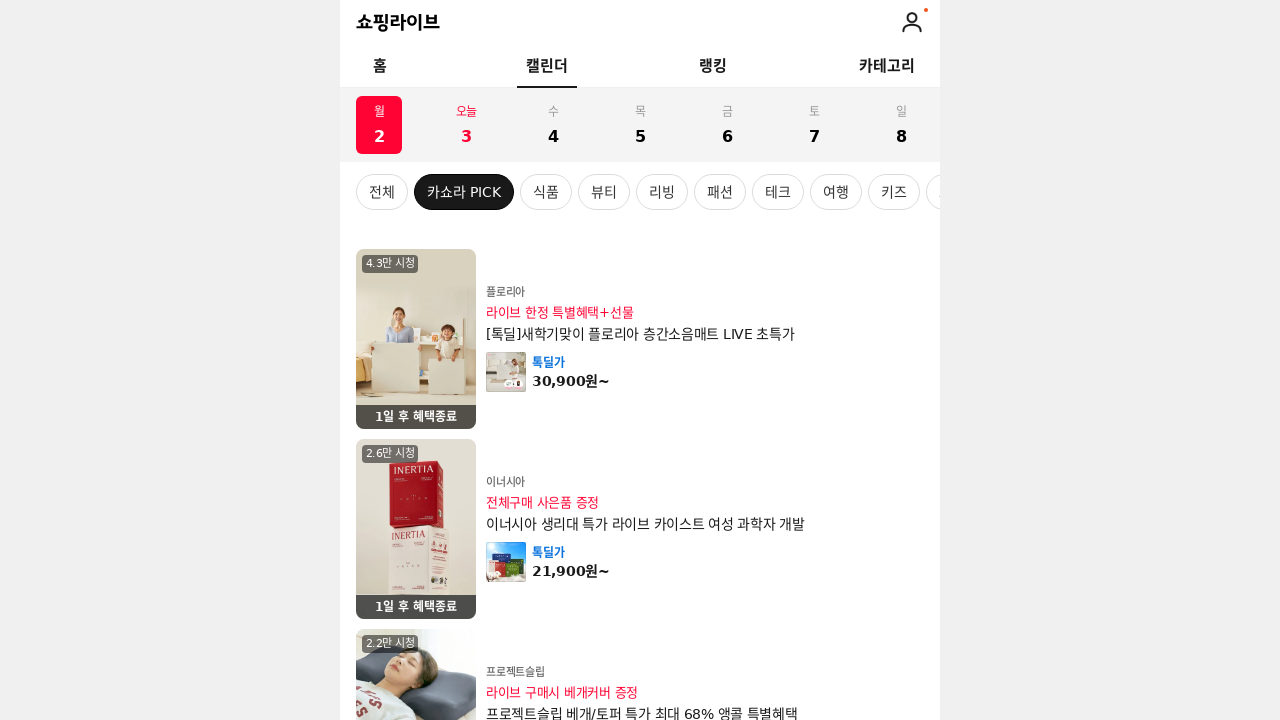

Verified keyword list area is present
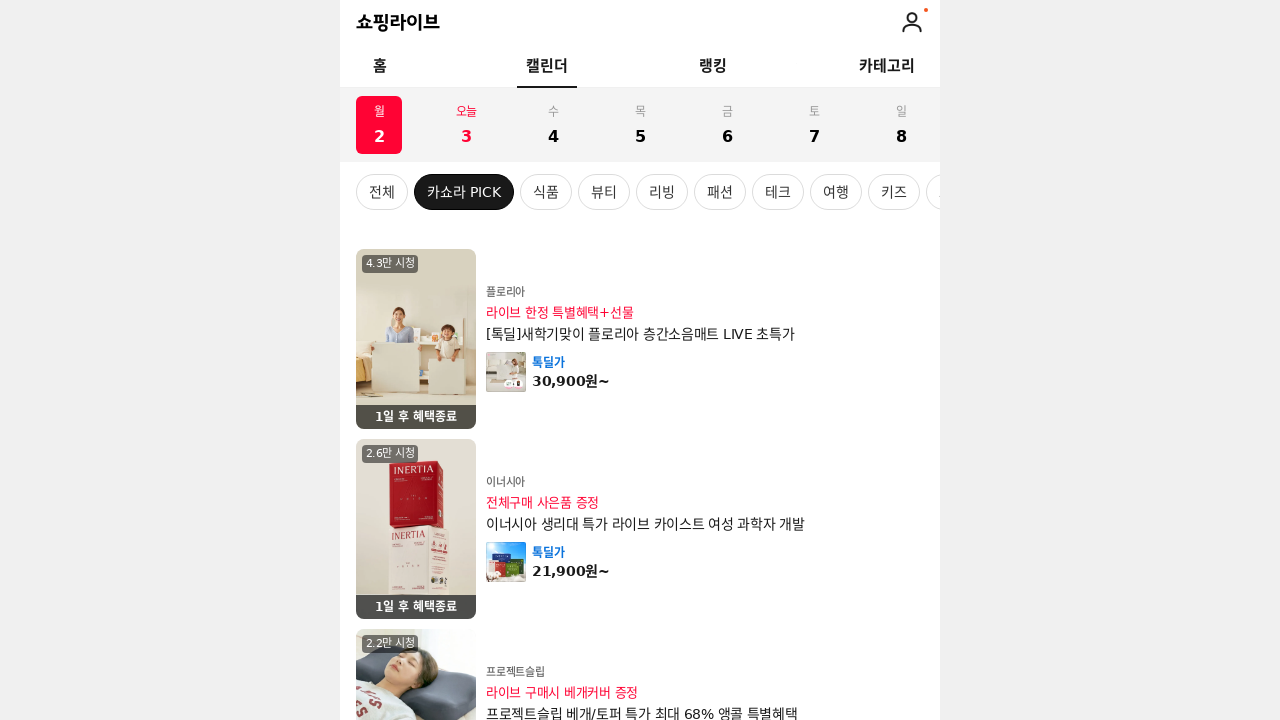

Clicked on date element 2 of 3 at (466, 125) on ol.list_livecalendar li a.link_day >> nth=1
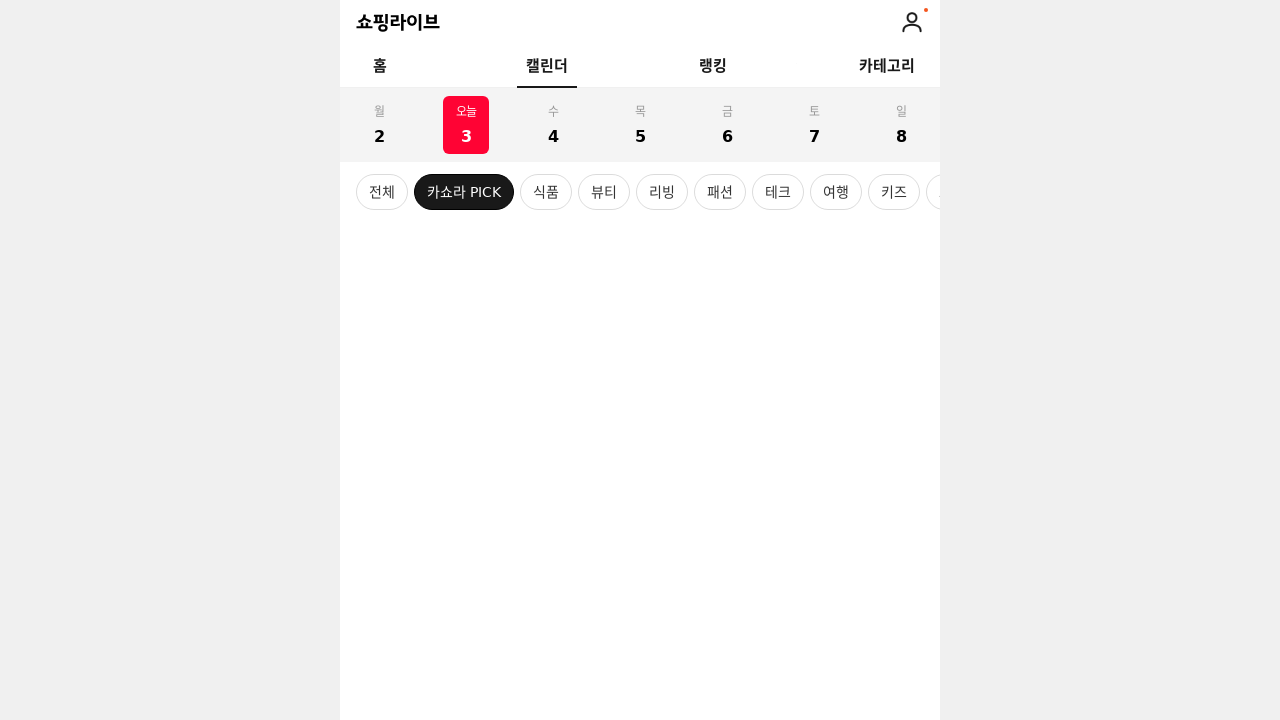

Waited for content to update after date click
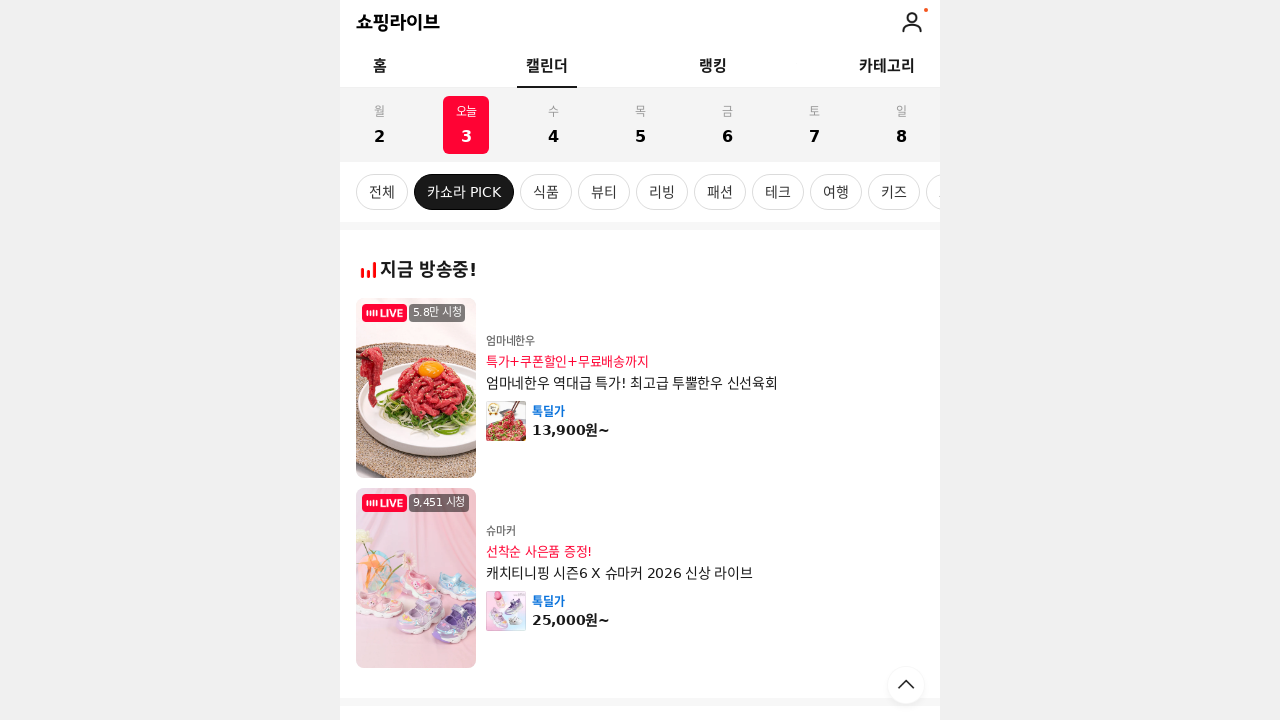

Verified keyword list area is present
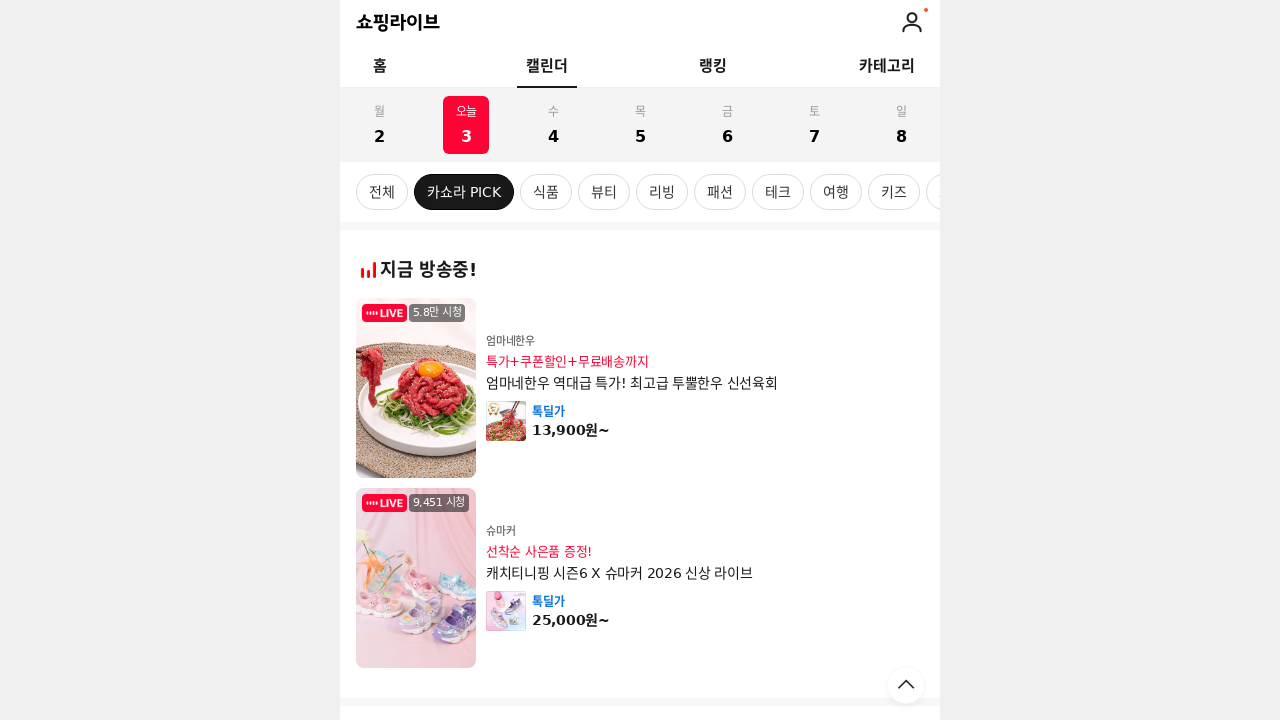

Clicked on date element 3 of 3 at (553, 125) on ol.list_livecalendar li a.link_day >> nth=2
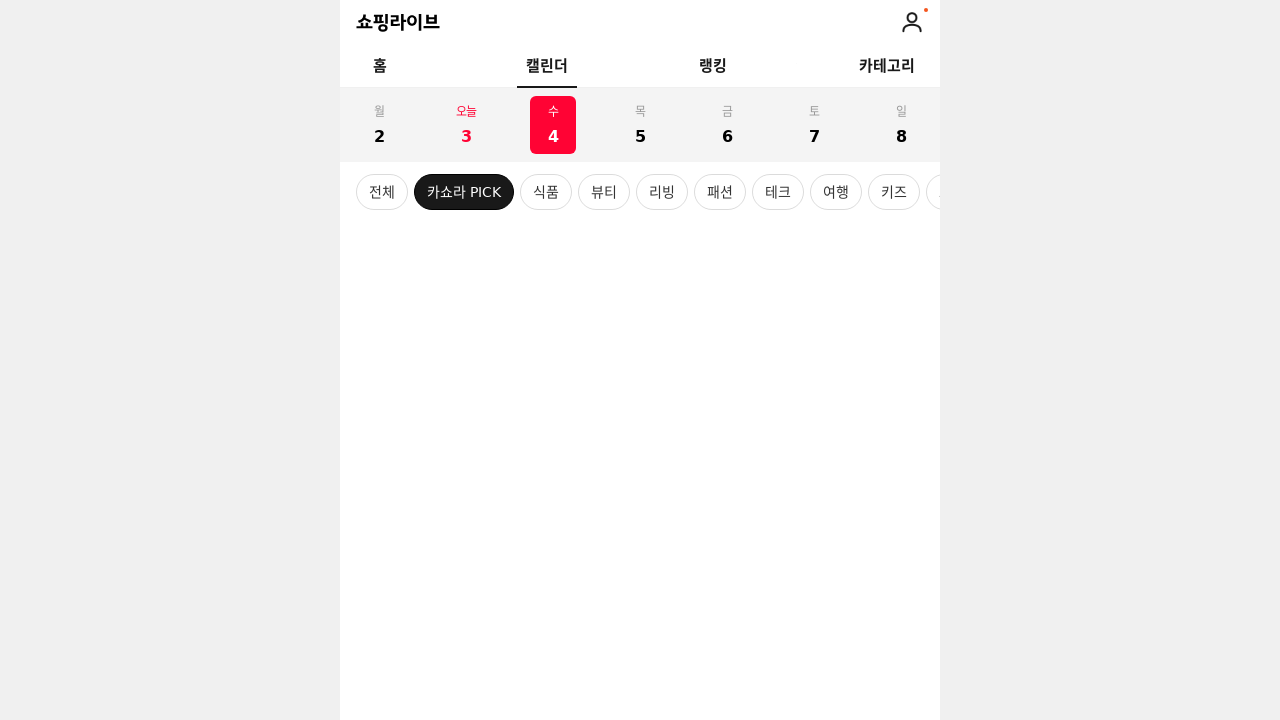

Waited for content to update after date click
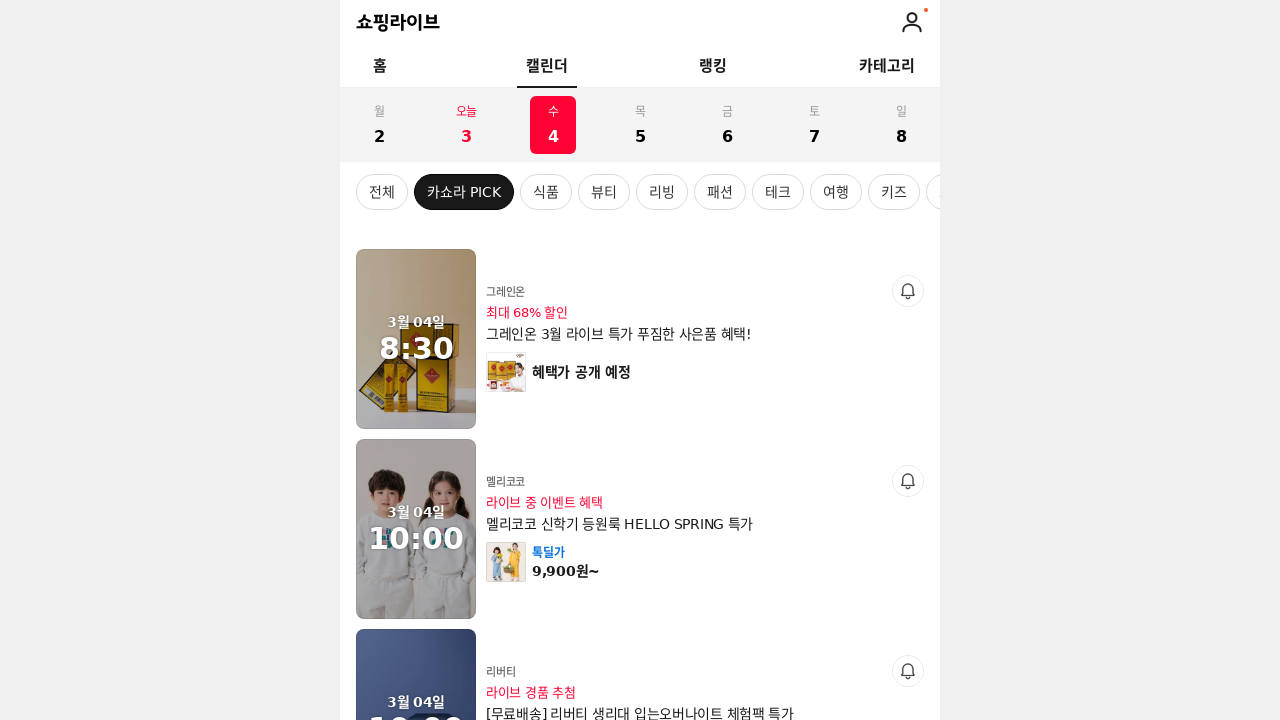

Verified keyword list area is present
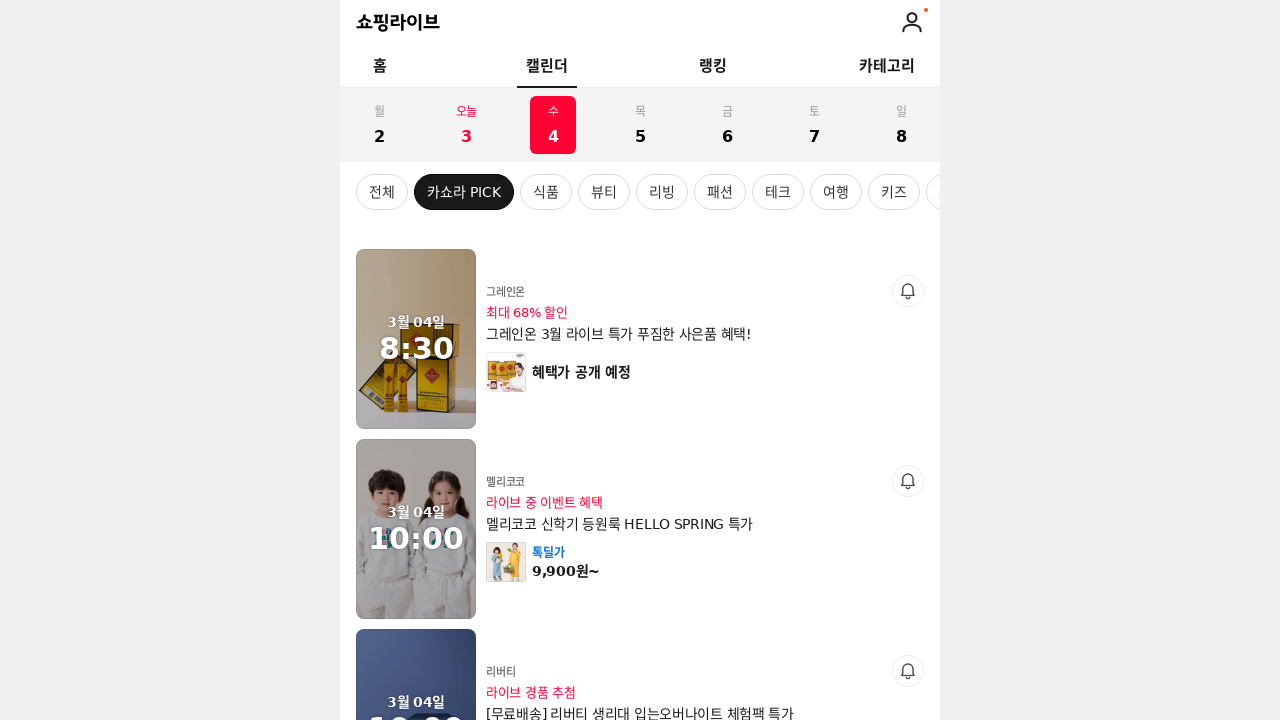

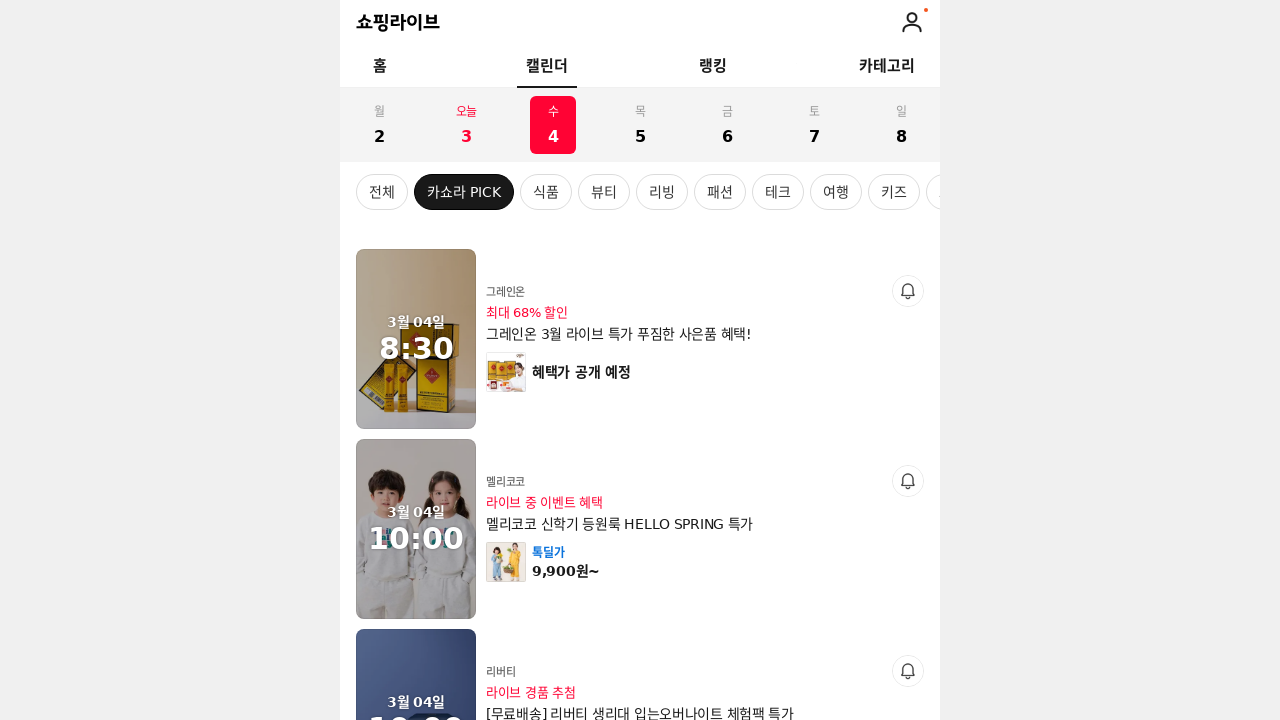